Tests HTML5 drag and drop by swapping two columns back and forth and verifying their headers change positions

Starting URL: https://automationfc.github.io/drag-drop-html5/

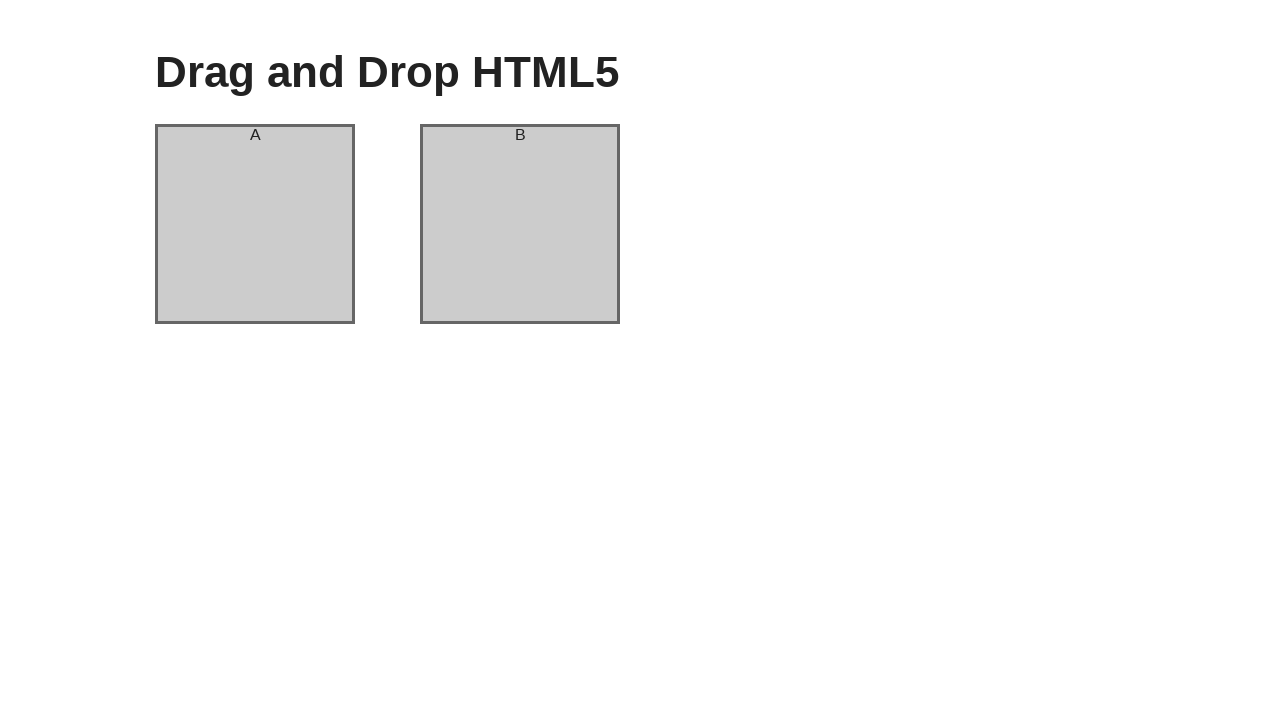

Located source column A
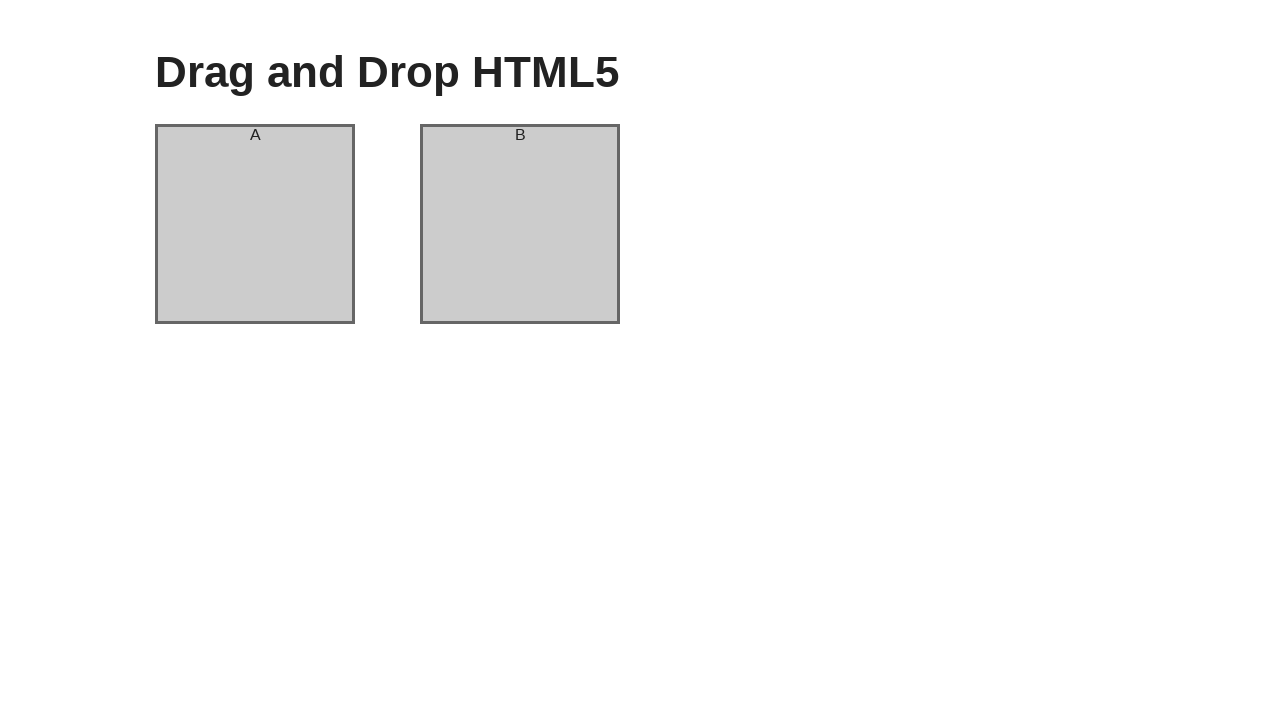

Located target column B
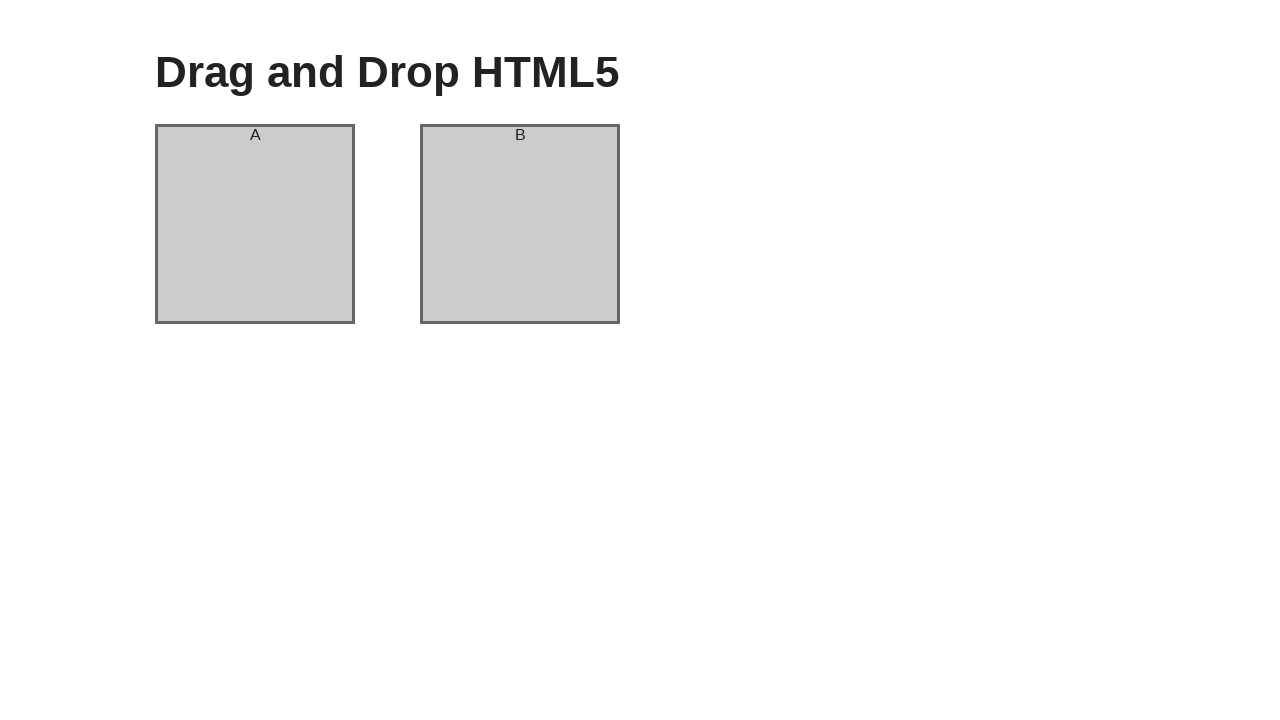

Dragged column A onto column B at (520, 224)
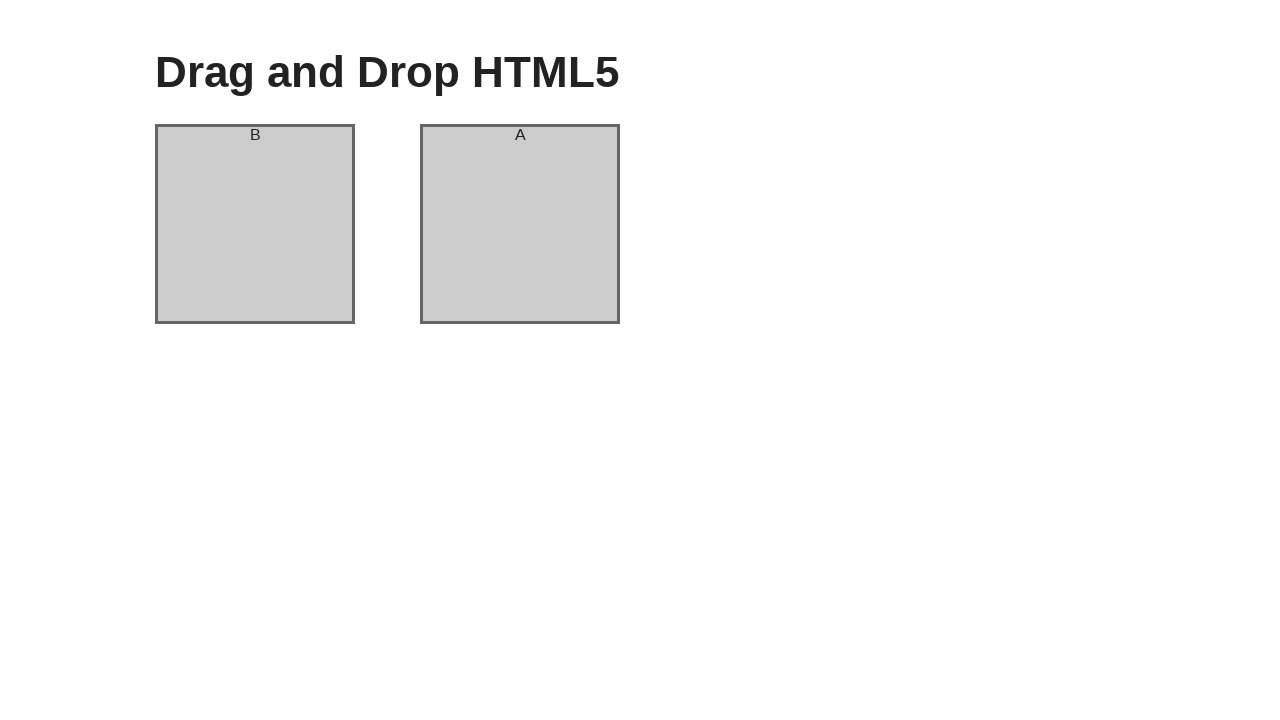

Waited 1 second for drag and drop to complete
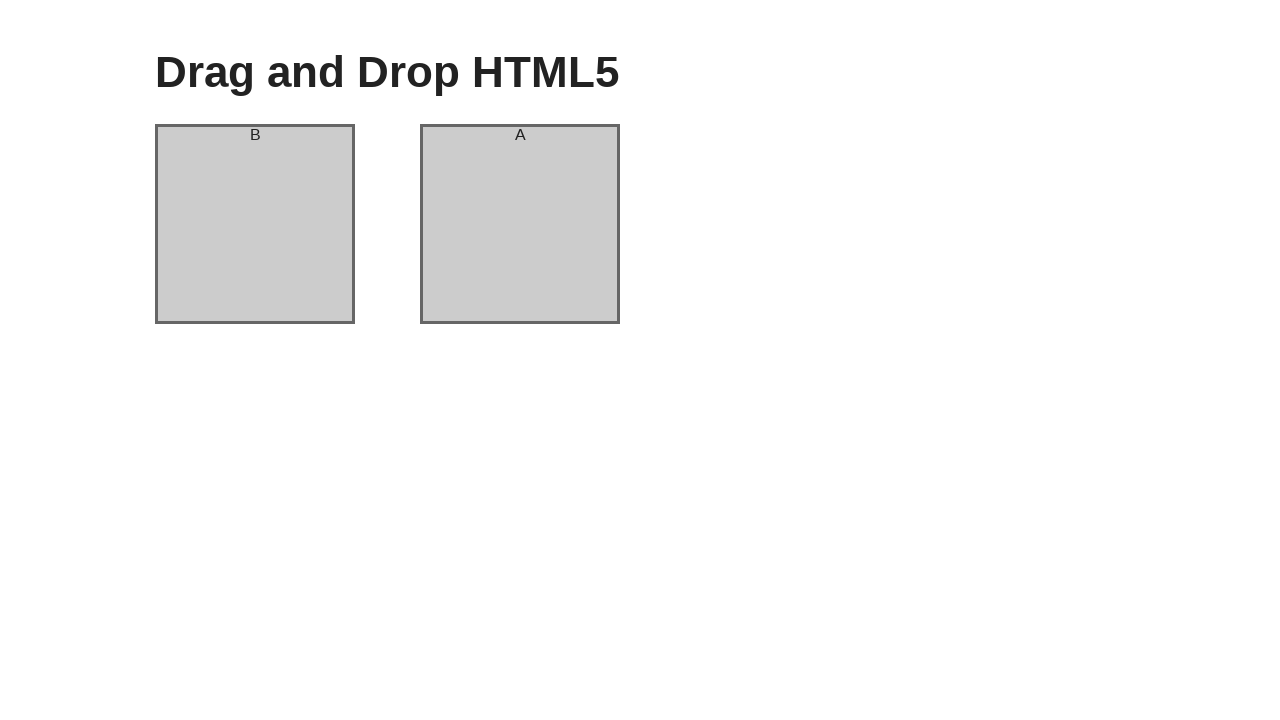

Verified column A header now shows 'B' after first swap
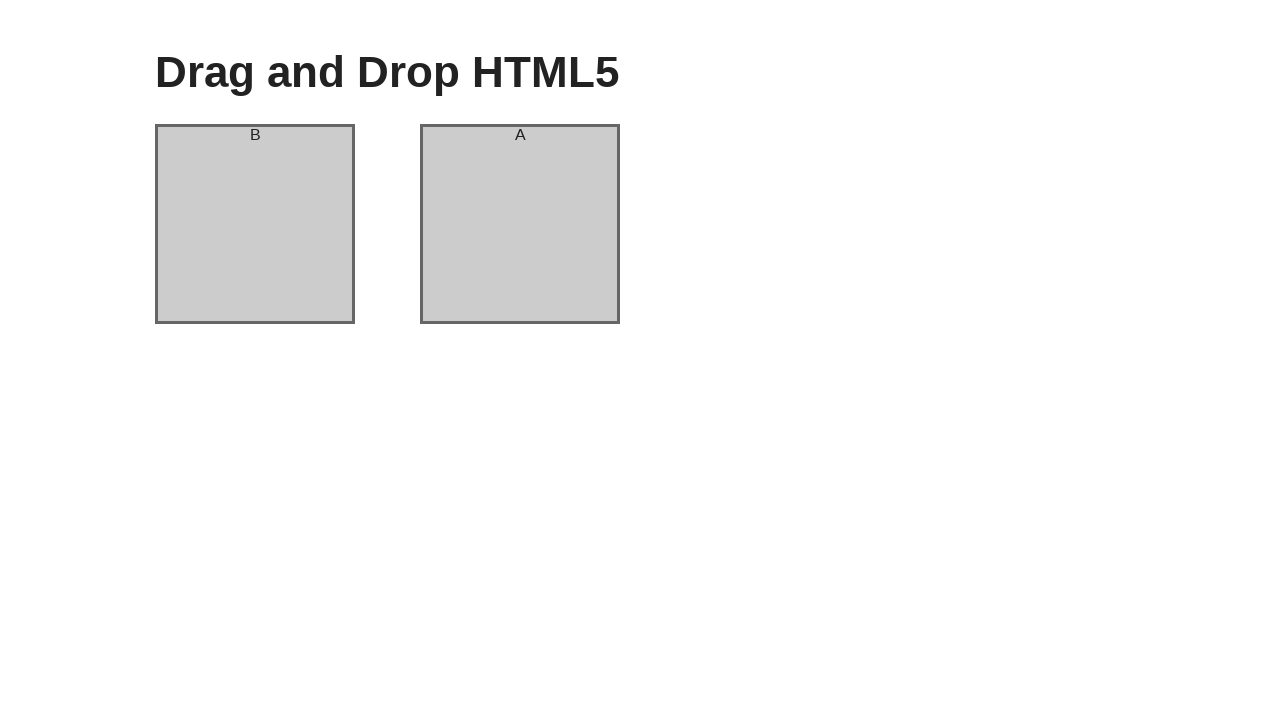

Verified column B header now shows 'A' after first swap
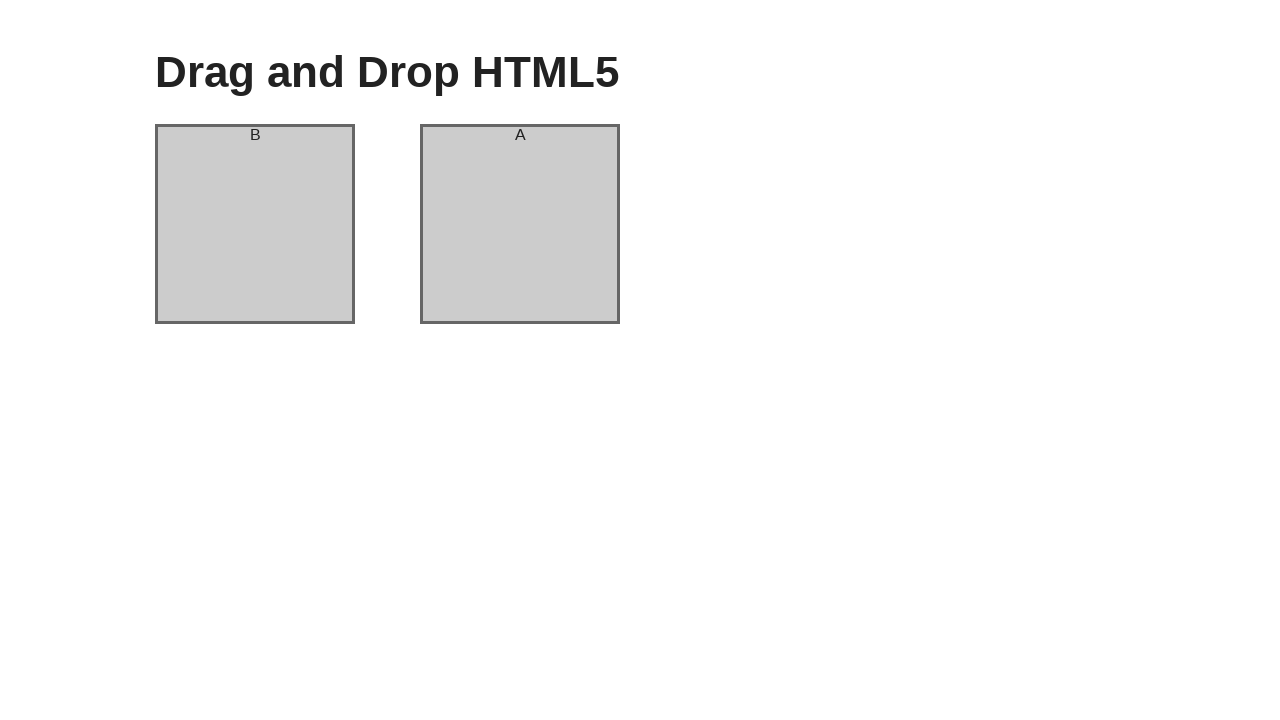

Dragged column A onto column B again to swap back at (520, 224)
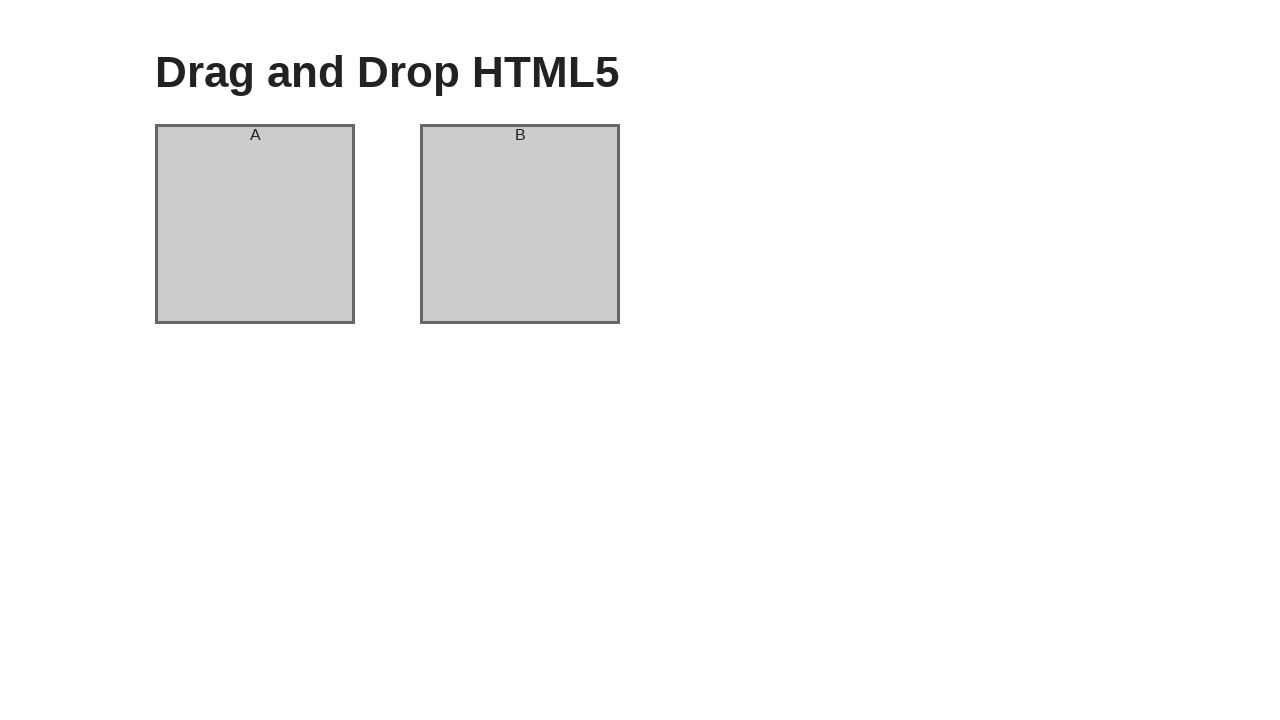

Waited 1 second for second drag and drop to complete
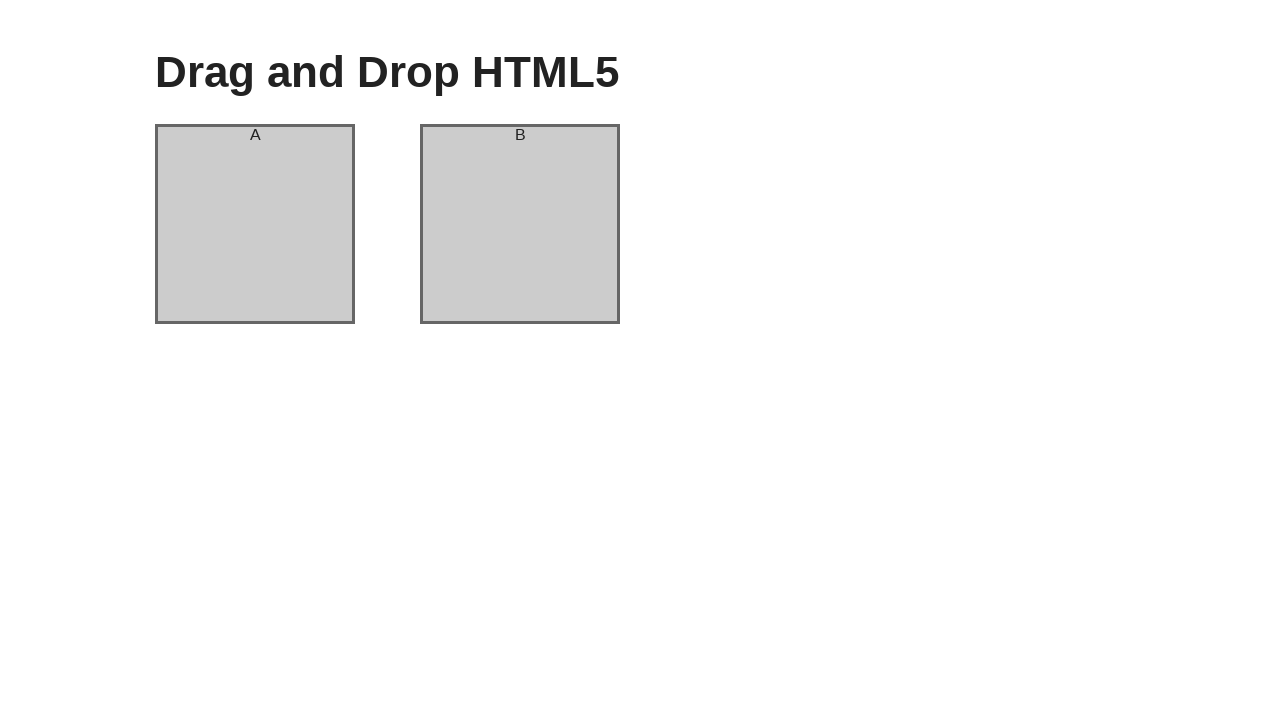

Verified column A header back to 'A' after second swap
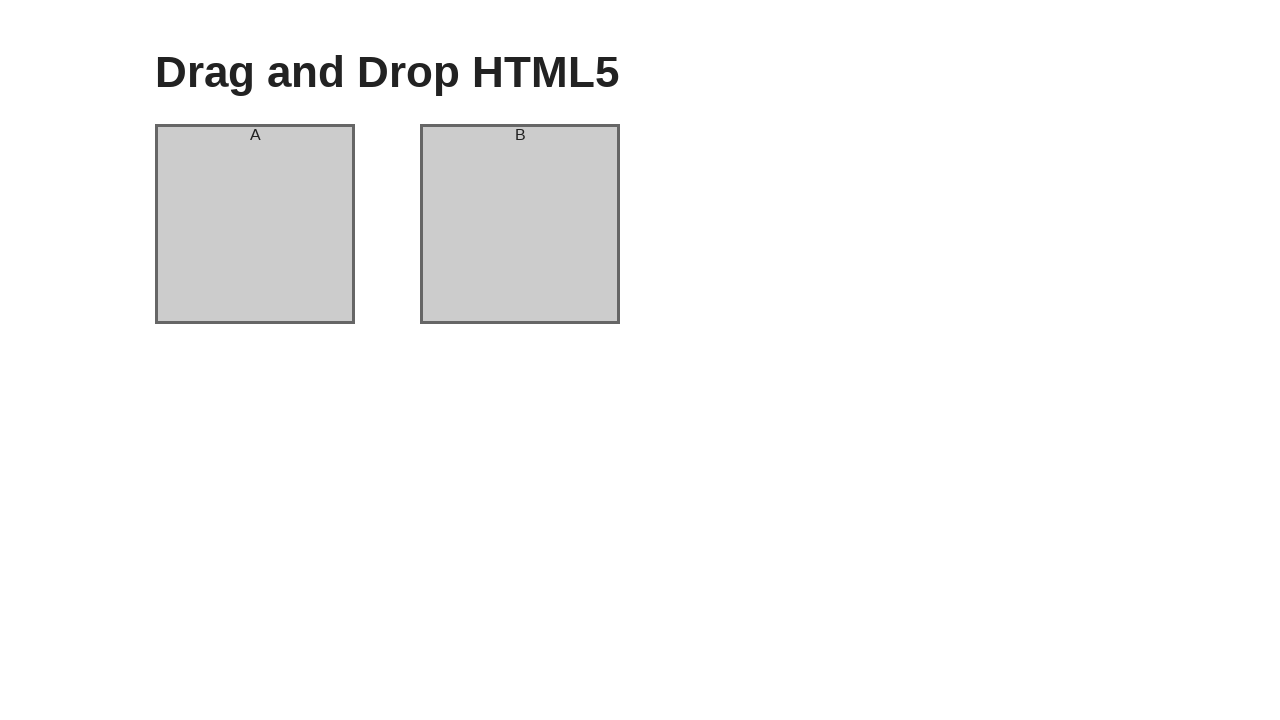

Verified column B header back to 'B' after second swap
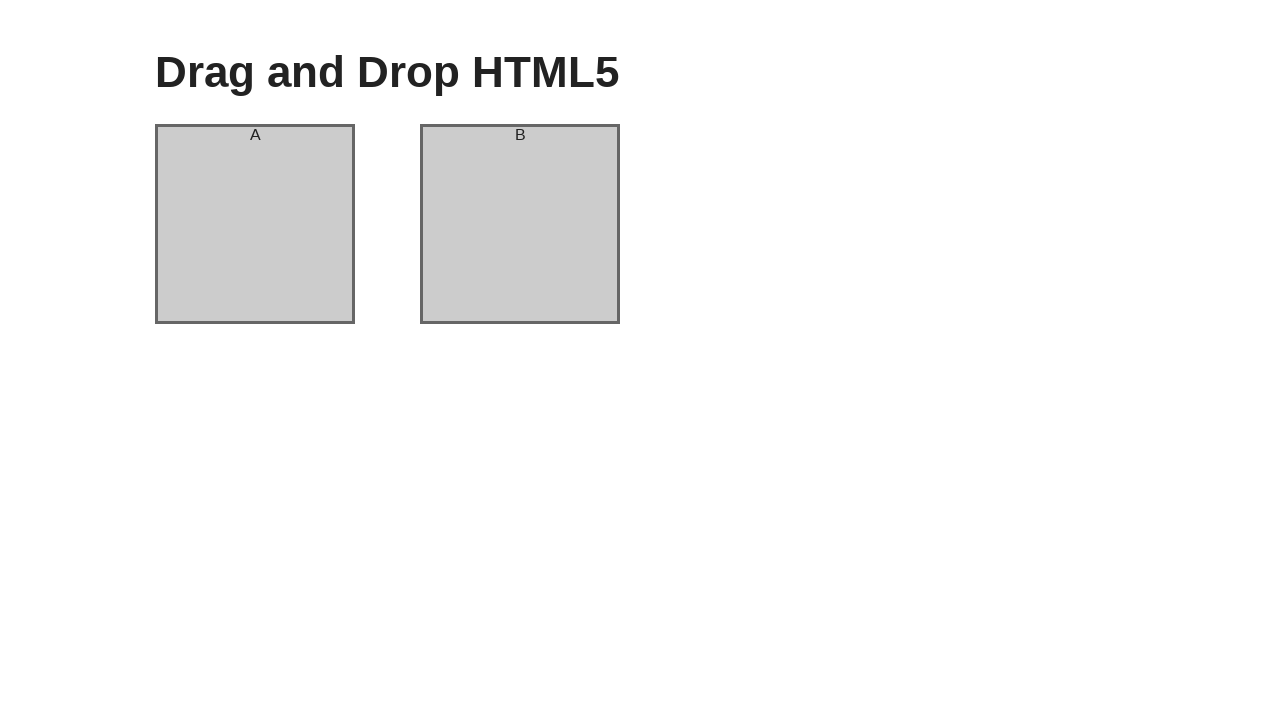

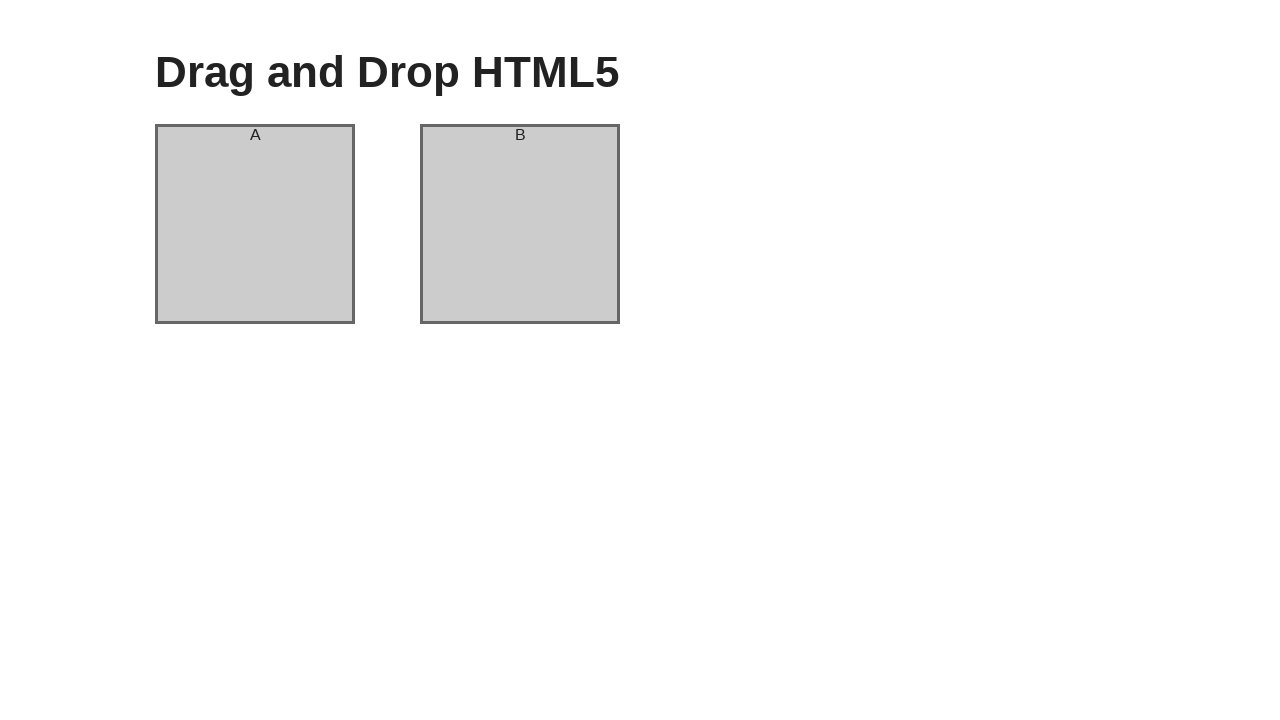